Navigates to a personal portfolio/website and clicks on the first button found with a specific CSS class, demonstrating button interaction on a webpage.

Starting URL: https://fabianmartinez.vercel.app/

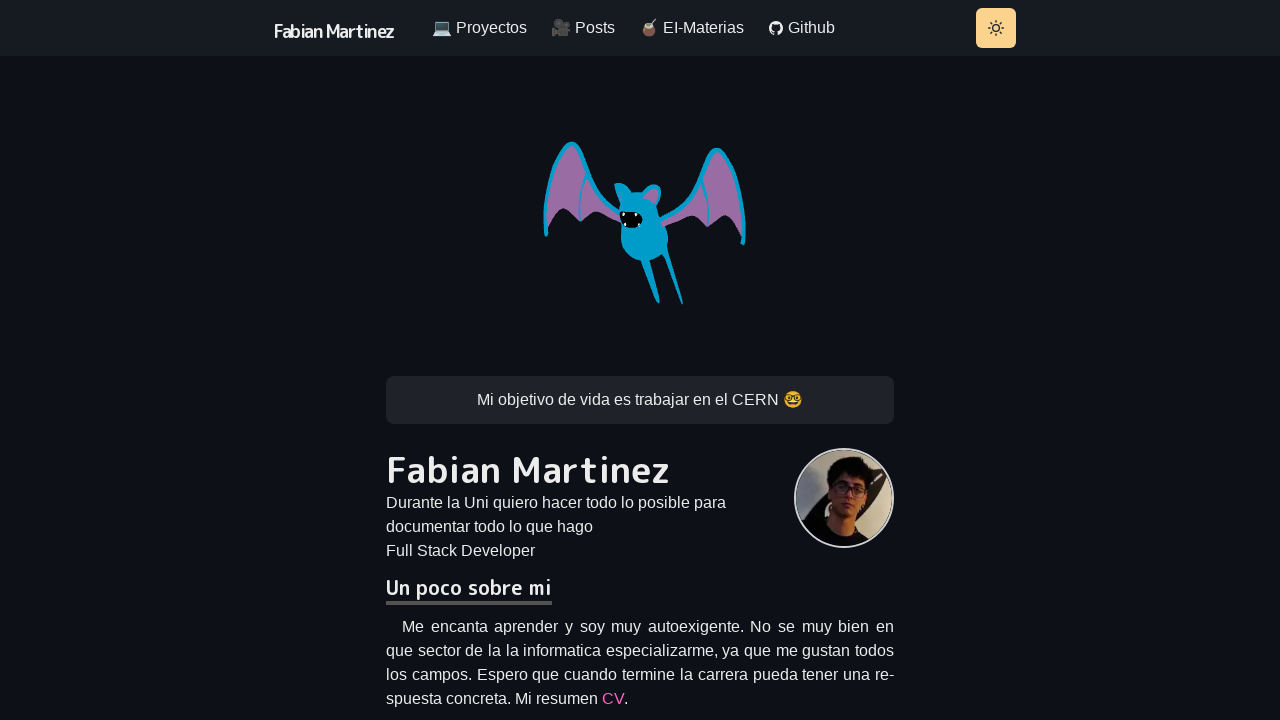

Waited for buttons with class '.css-1v7r4tf' to be present on the page
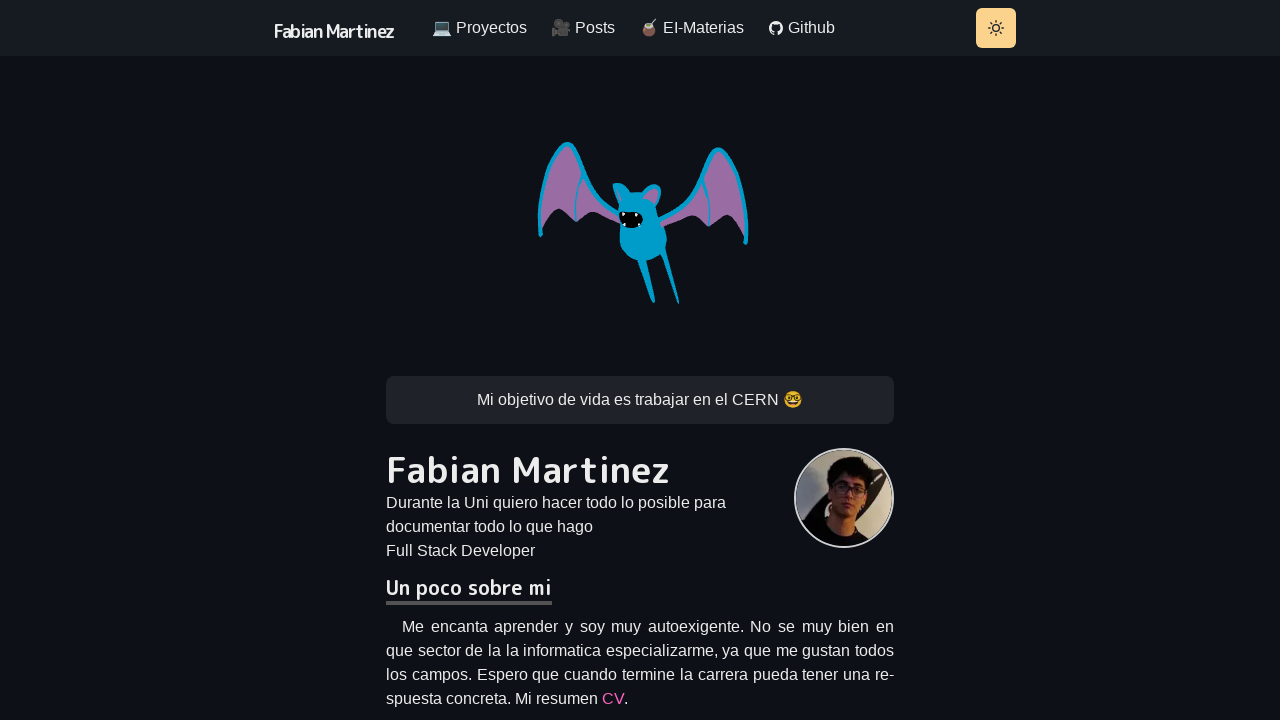

Located the first button with class '.css-1v7r4tf'
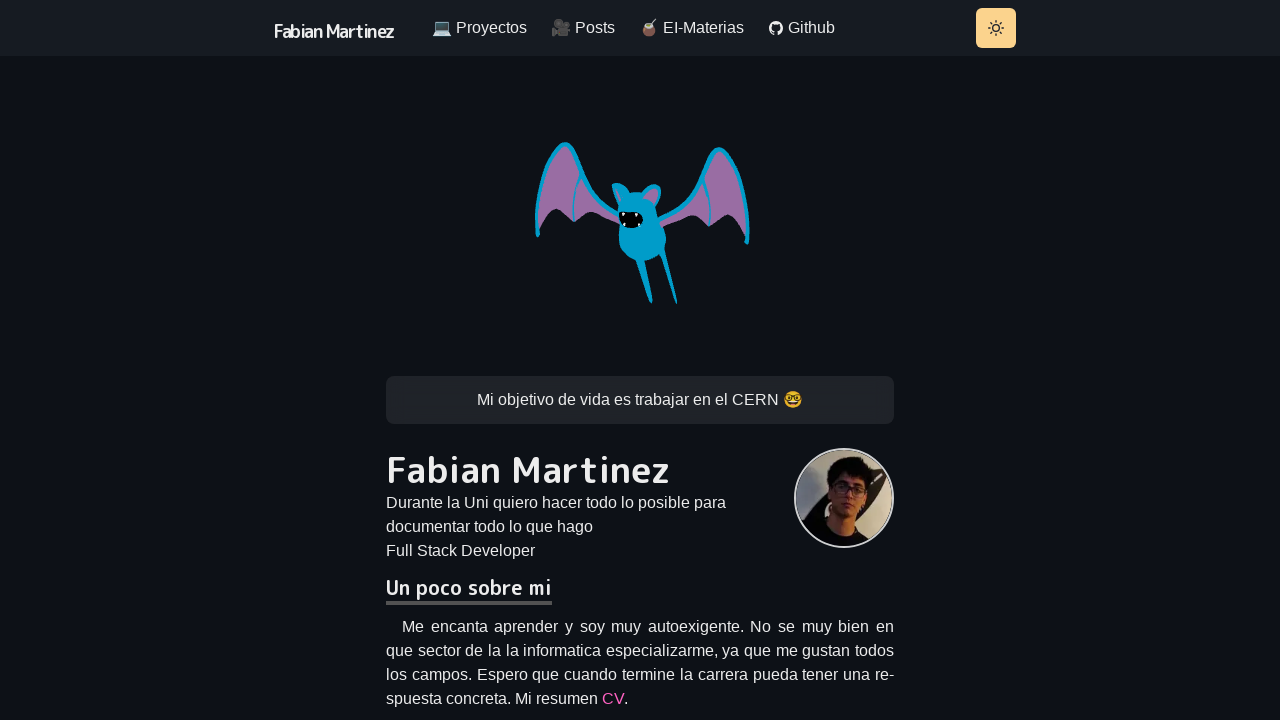

Clicked the first button on the portfolio website at (640, 360) on .css-1v7r4tf >> nth=0
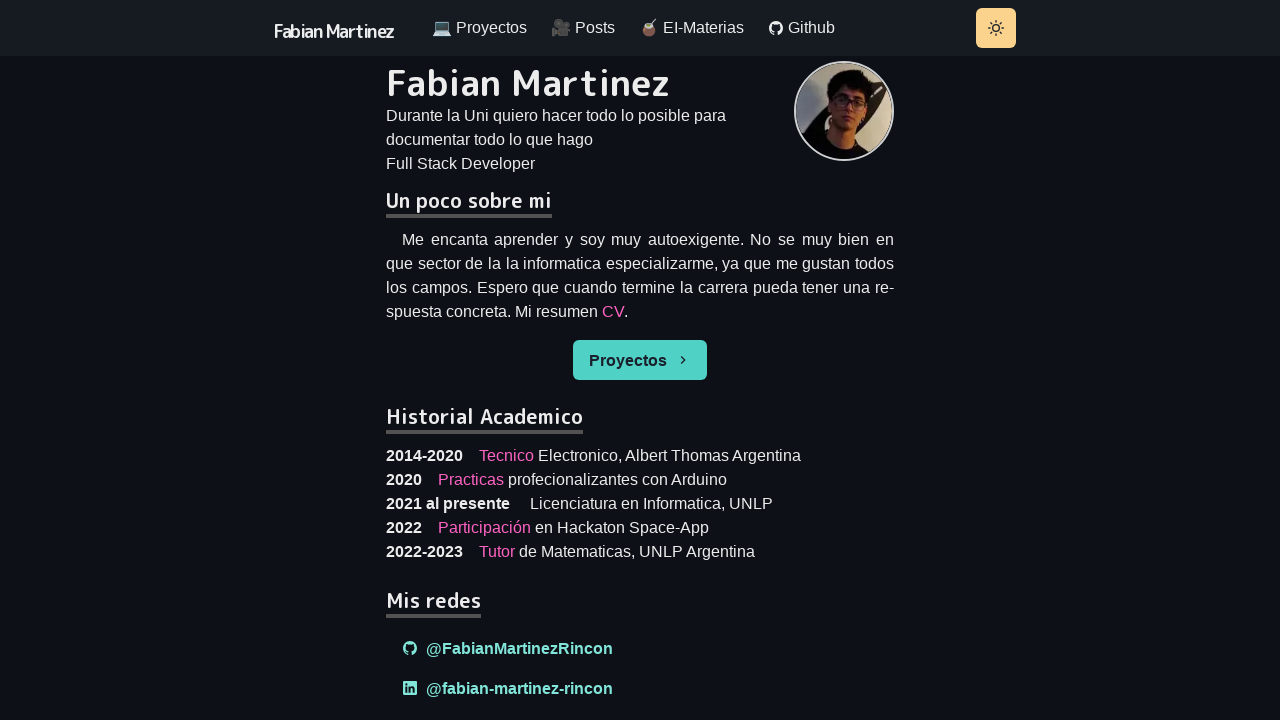

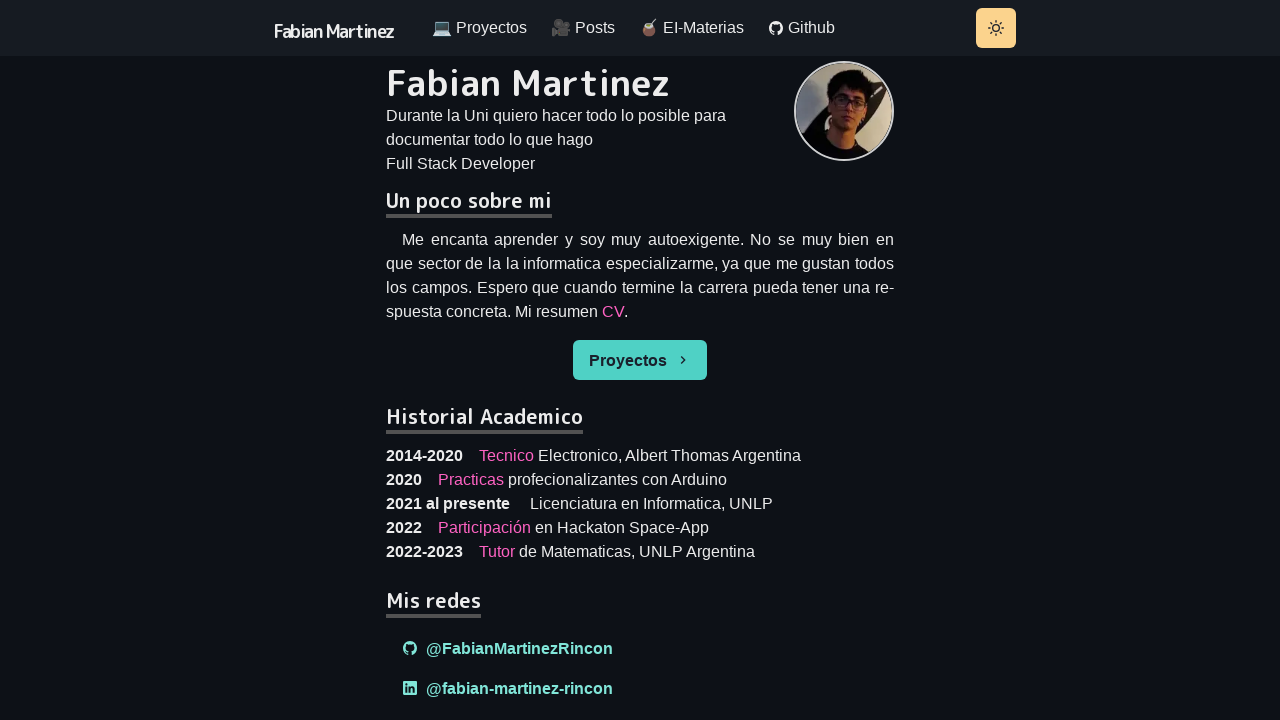